Tests the progress bar widget on DemoQA by navigating to the Widgets section, clicking on Progress Bar, starting the progress bar, and verifying the stop button is displayed.

Starting URL: https://demoqa.com

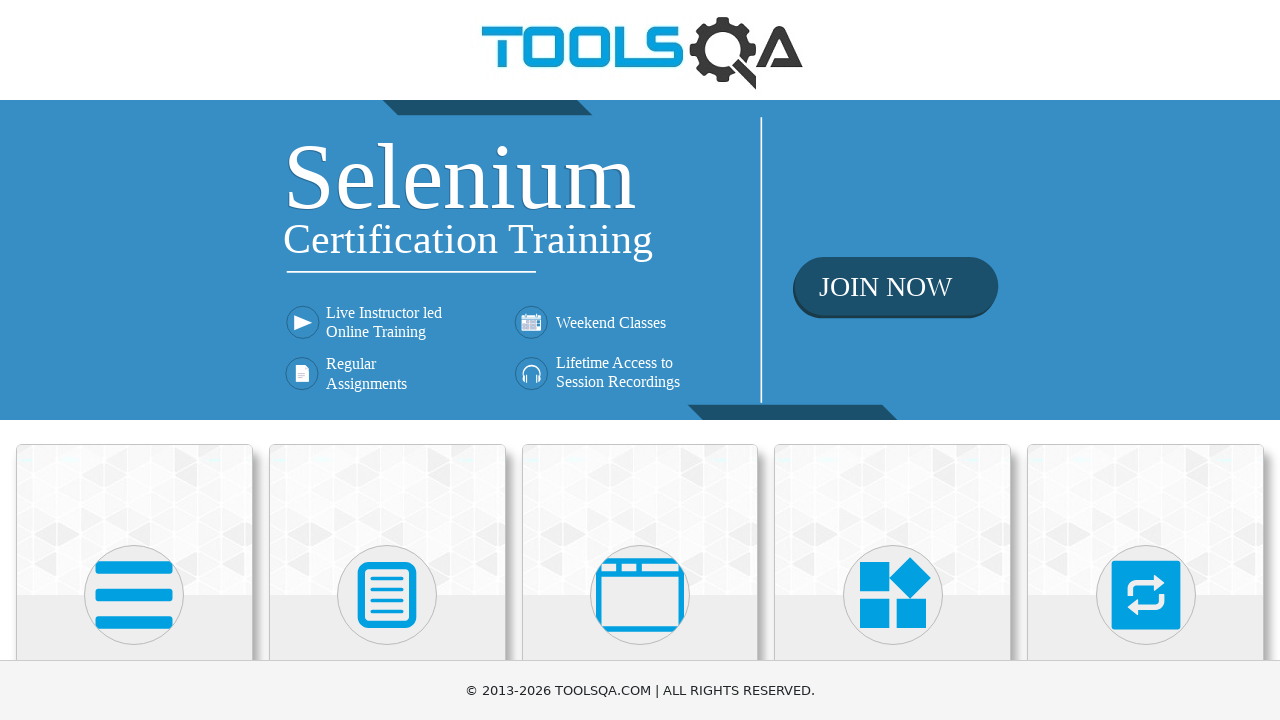

Scrolled Widgets card into view
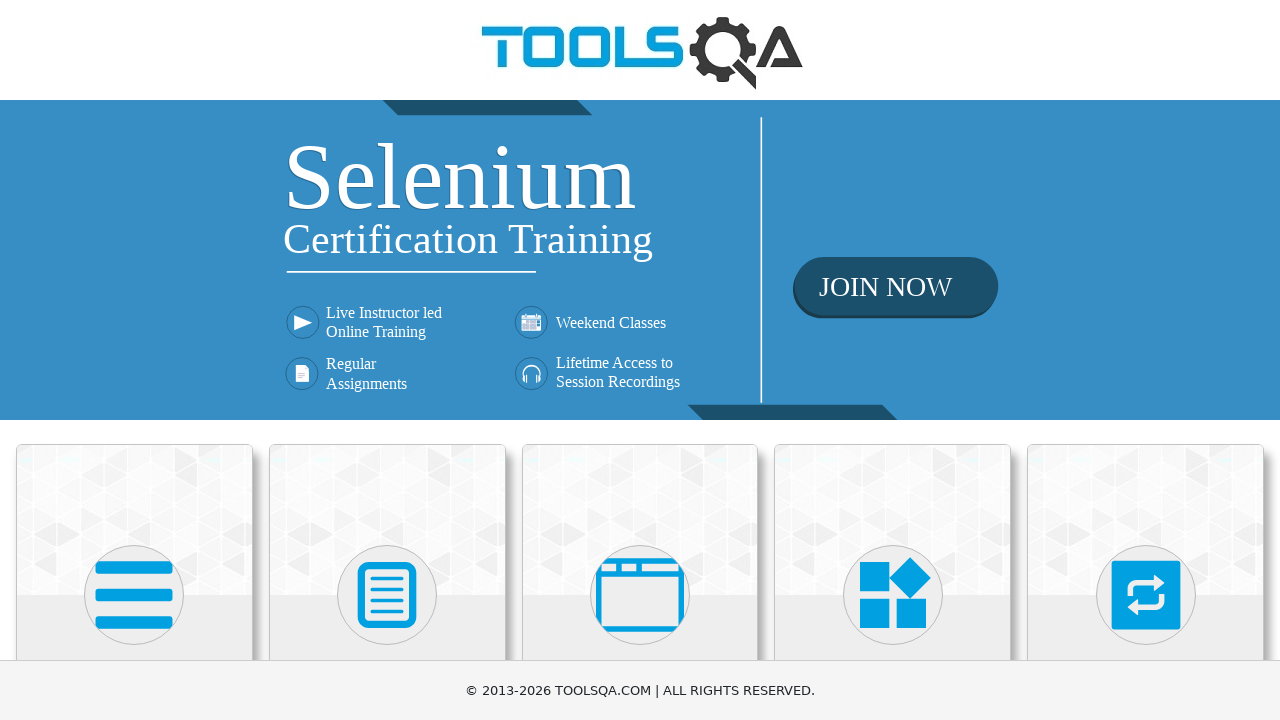

Clicked on Widgets card at (893, 360) on text=Widgets >> nth=0
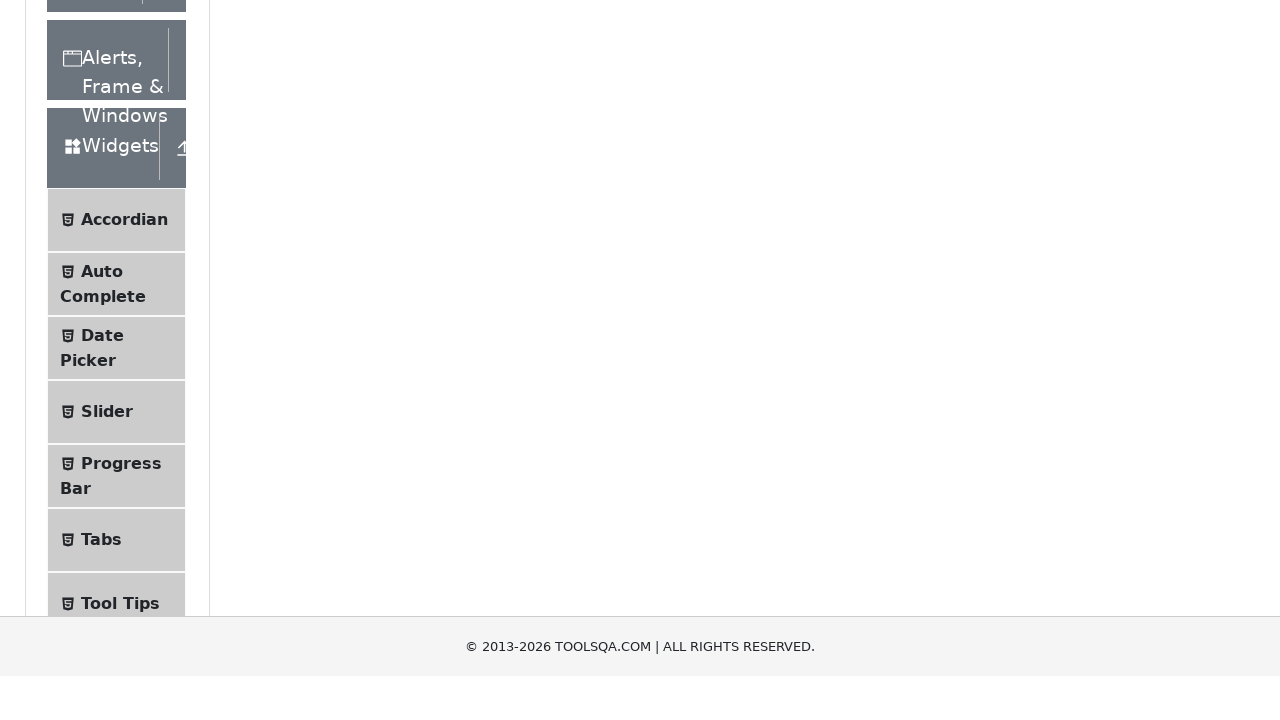

Clicked on Progress Bar menu item at (121, 348) on text=Progress Bar
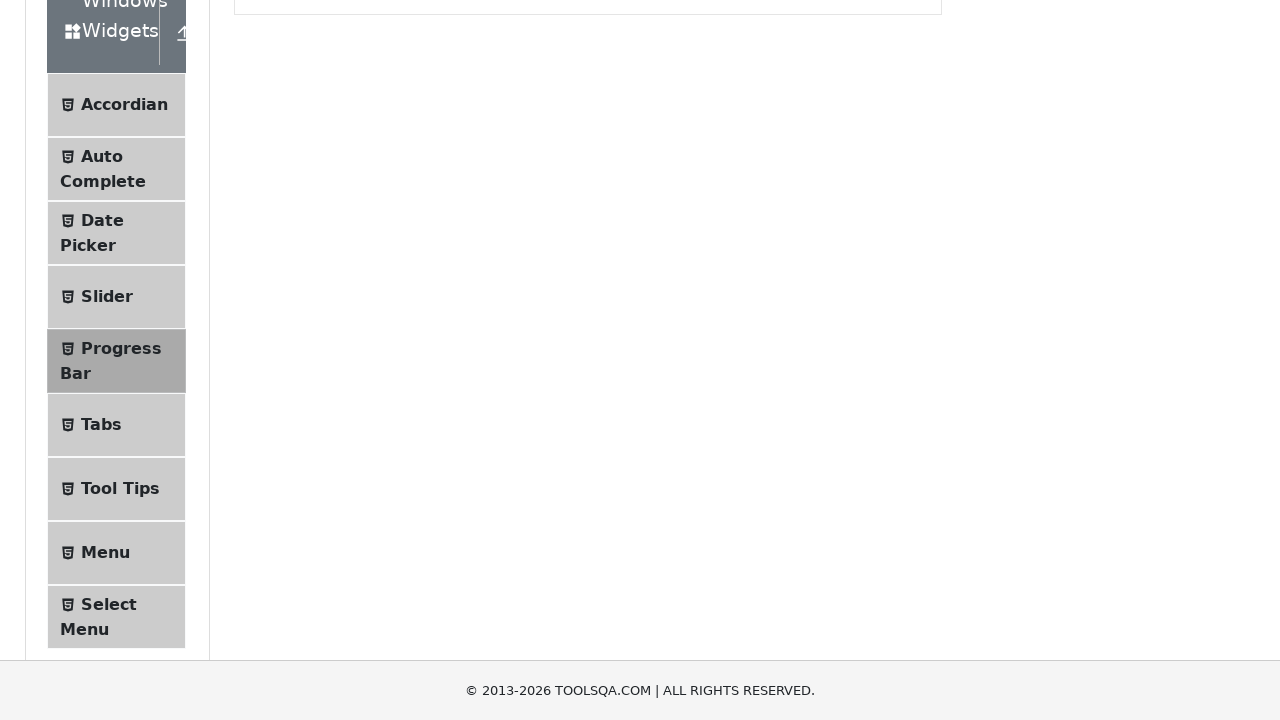

Clicked the Start button to begin progress bar at (266, 314) on #startStopButton
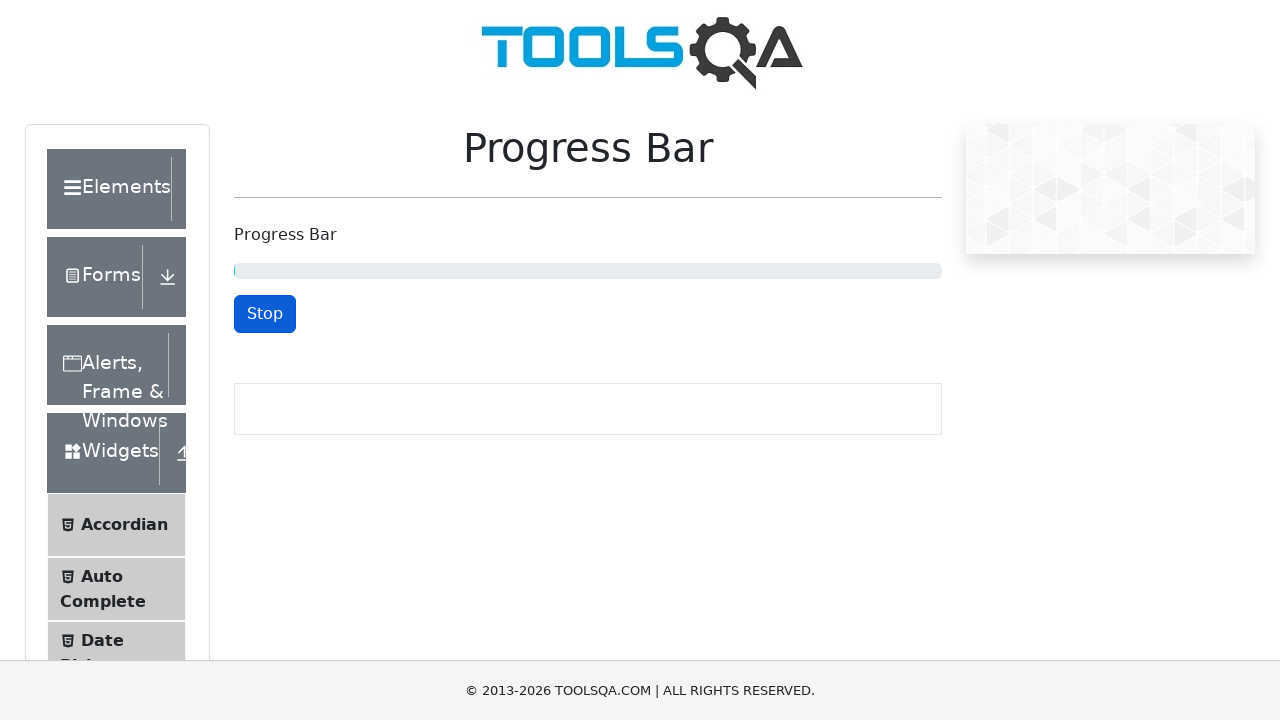

Waited 3 seconds for progress bar to advance
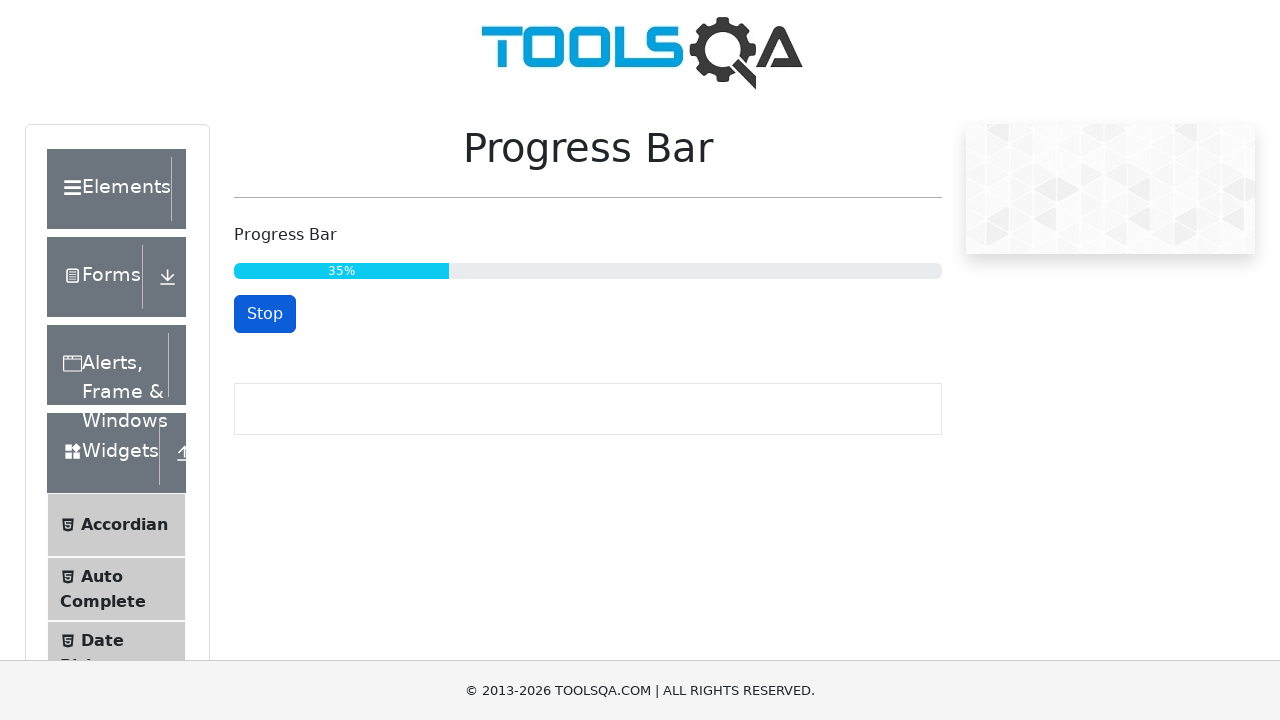

Verified stop button is visible
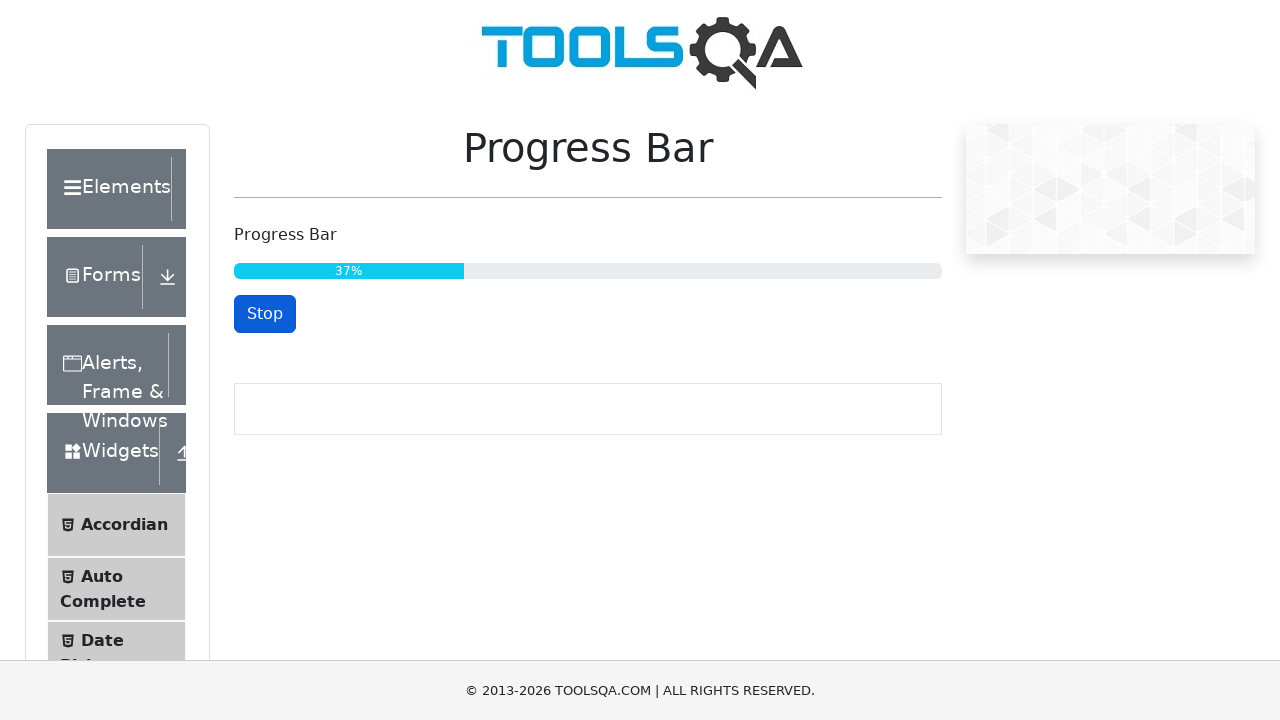

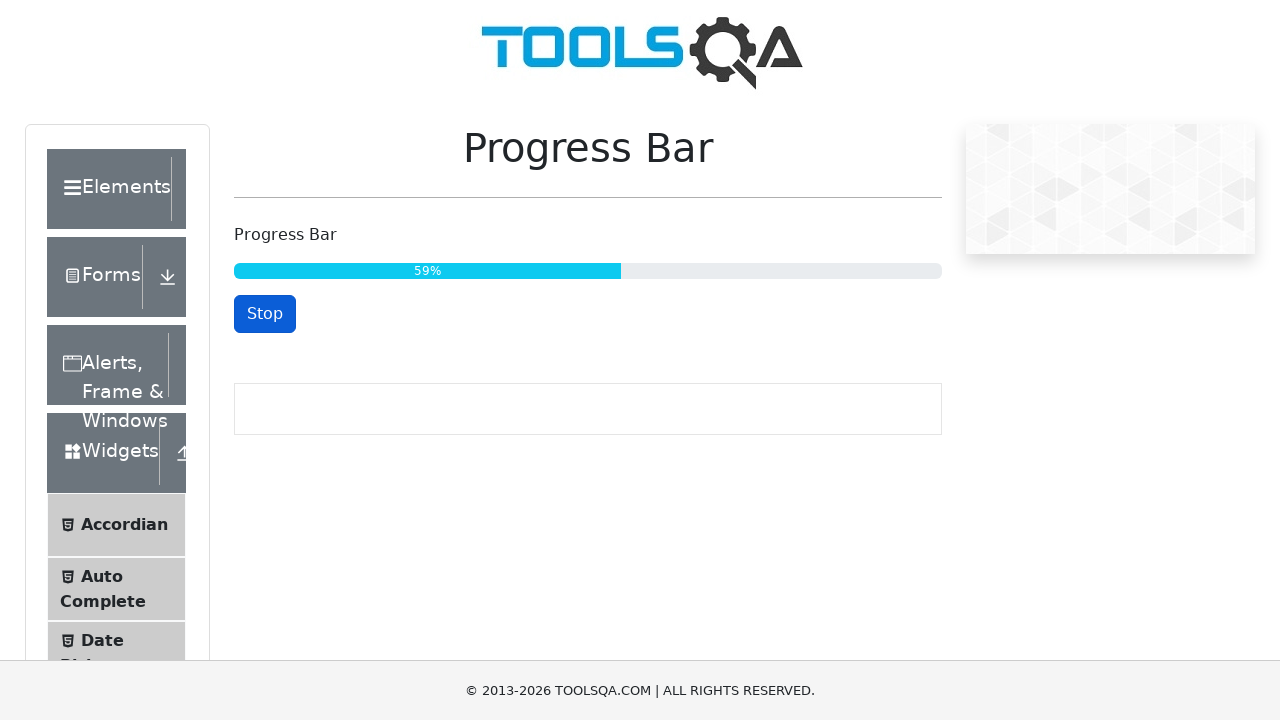